Tests session storage functionality by clicking a button to display session storage items, then adds a new item to session storage and verifies the count

Starting URL: https://bonigarcia.dev/selenium-webdriver-java/web-storage.html

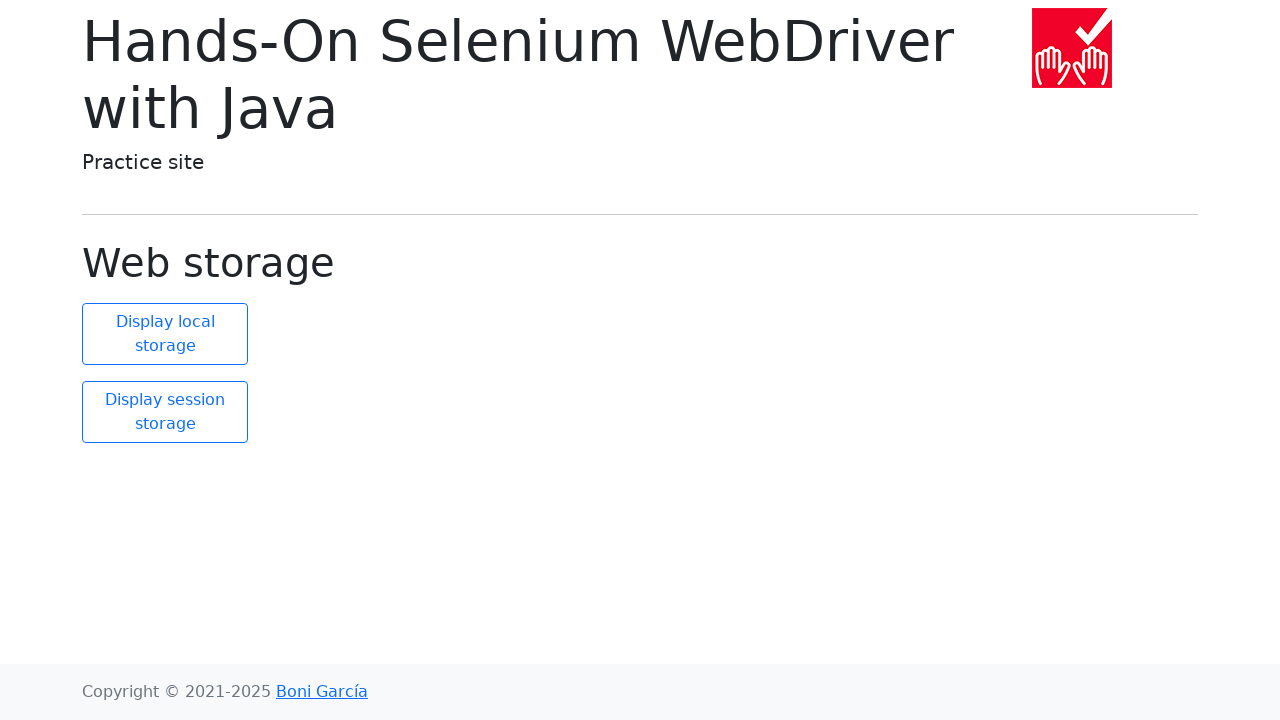

Clicked button to display session storage items at (165, 412) on button#display-session
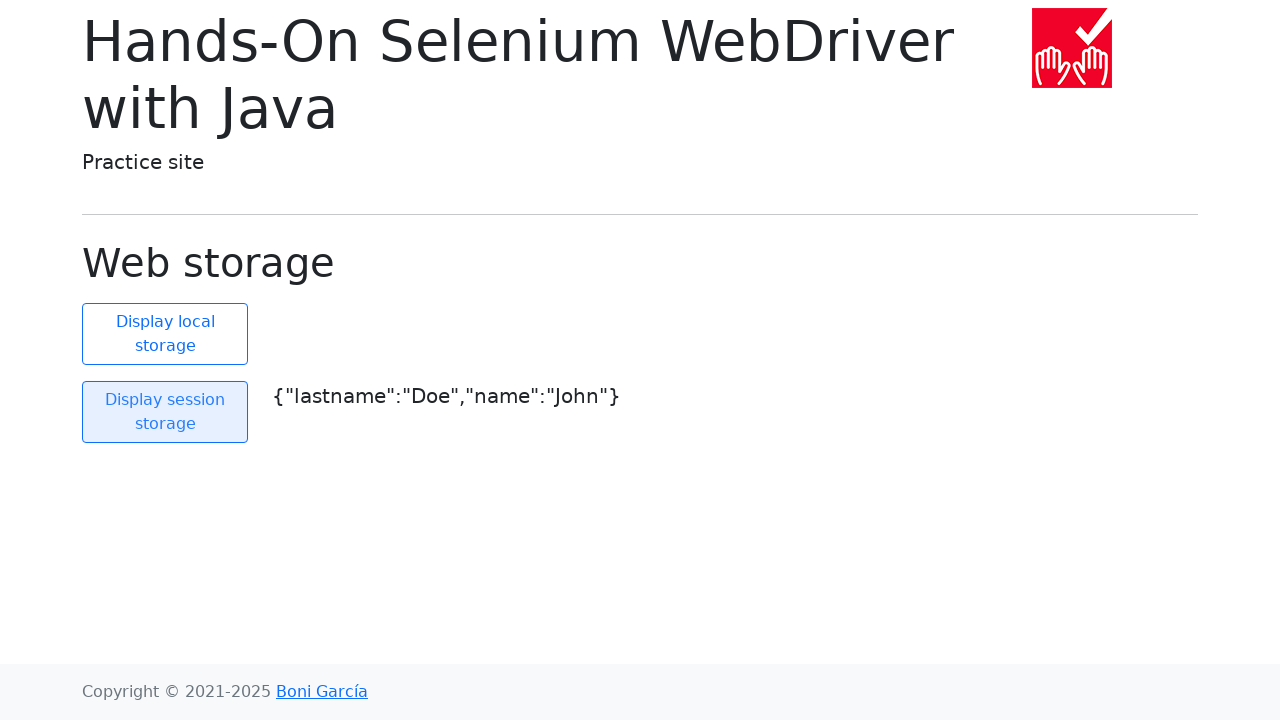

Retrieved initial session storage size: 2 elements
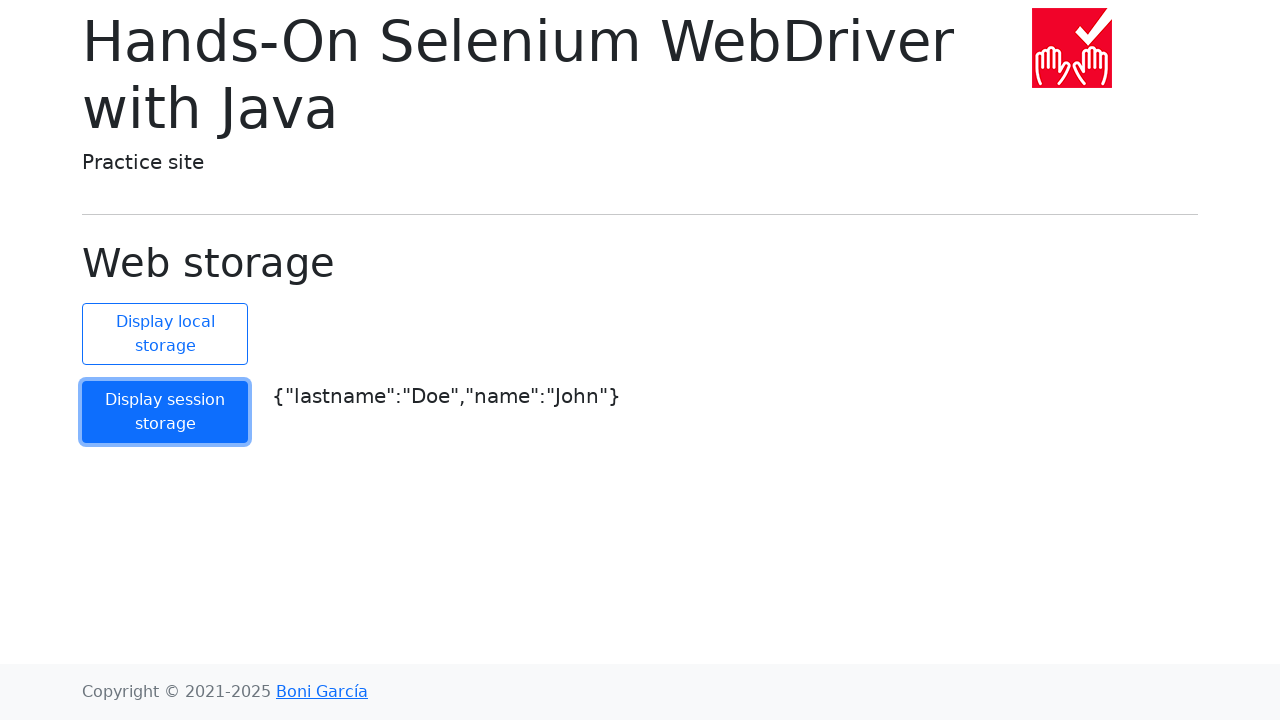

Added new item 'ItemName' with value 'ItemValue' to session storage
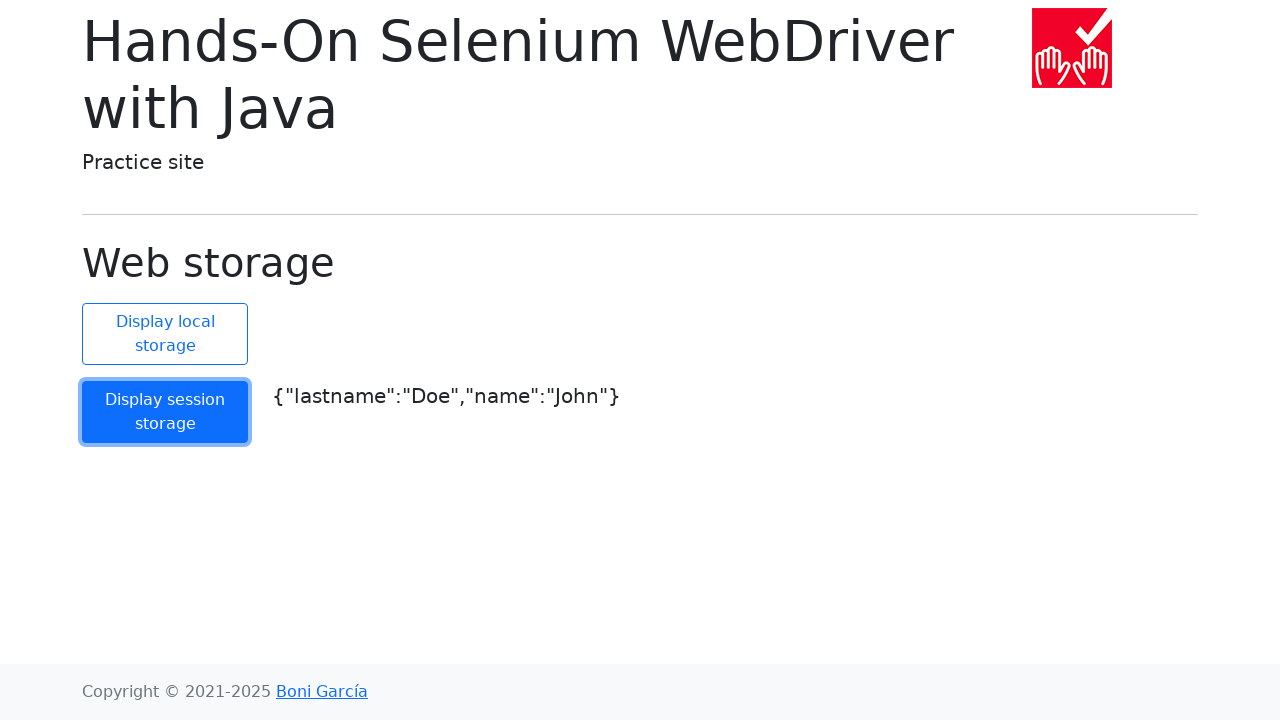

Retrieved new session storage size: 3 elements
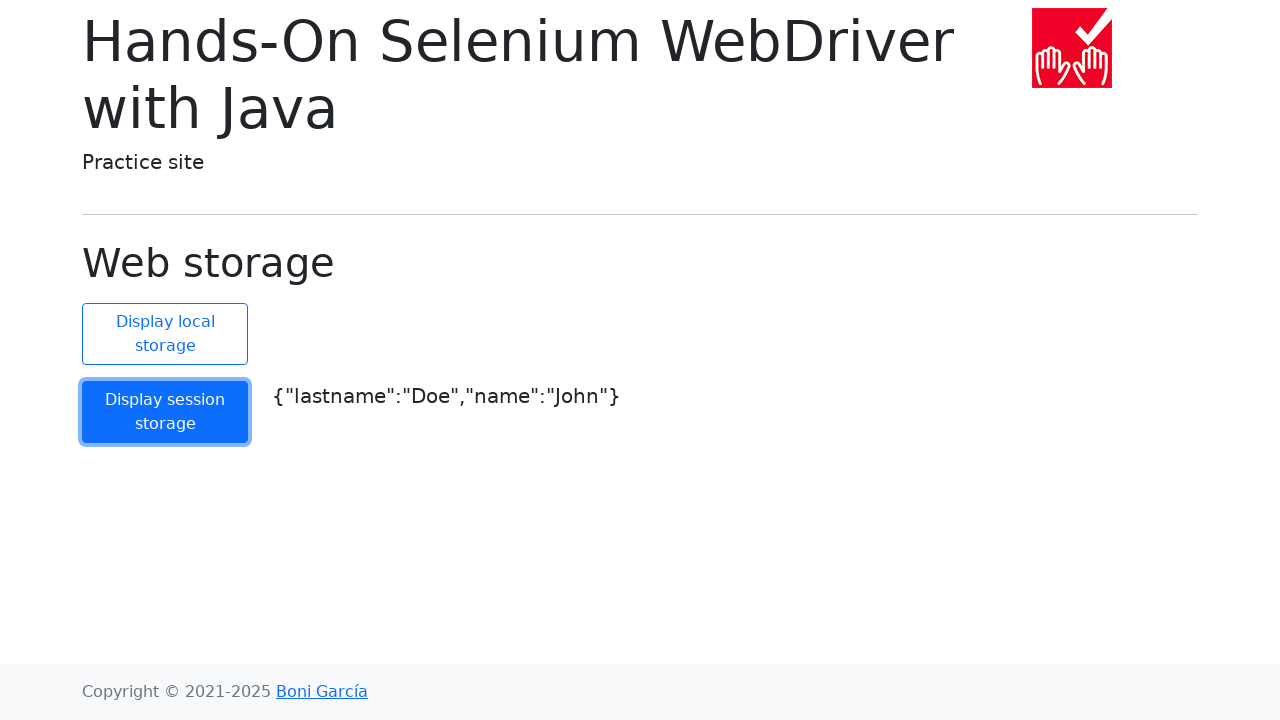

Verified session storage size increased from 2 to 3 (increase of 1)
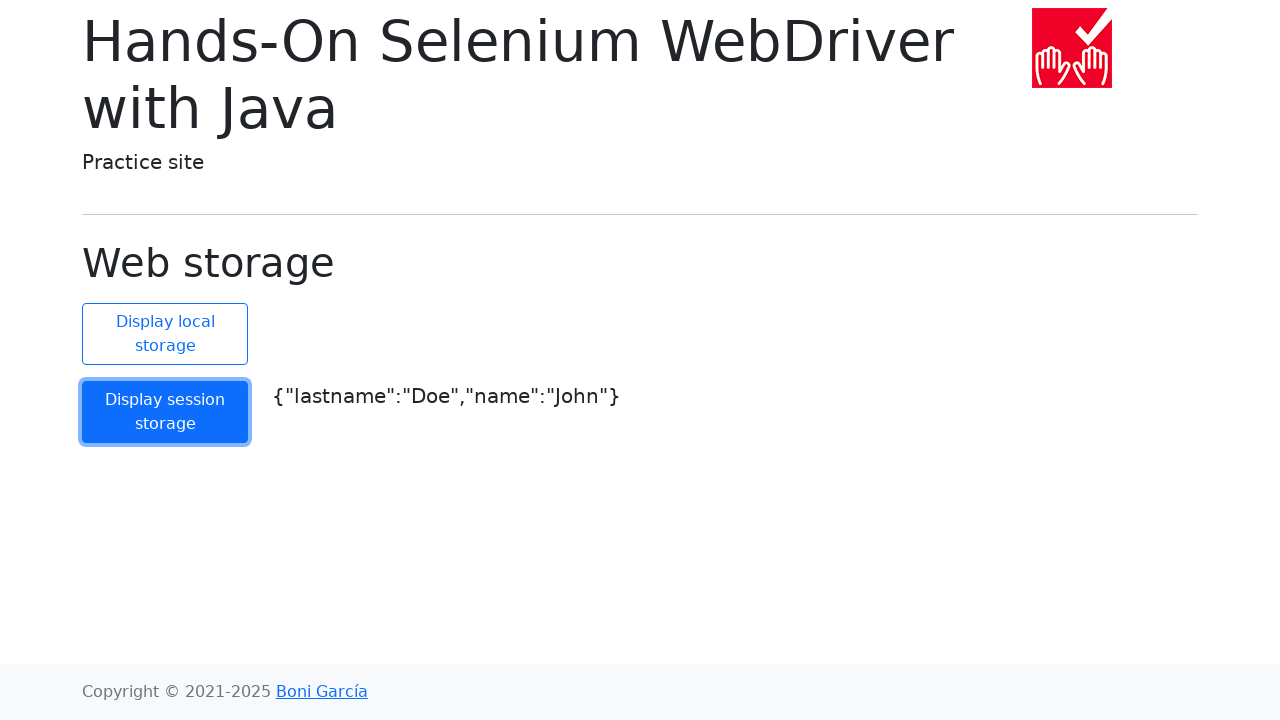

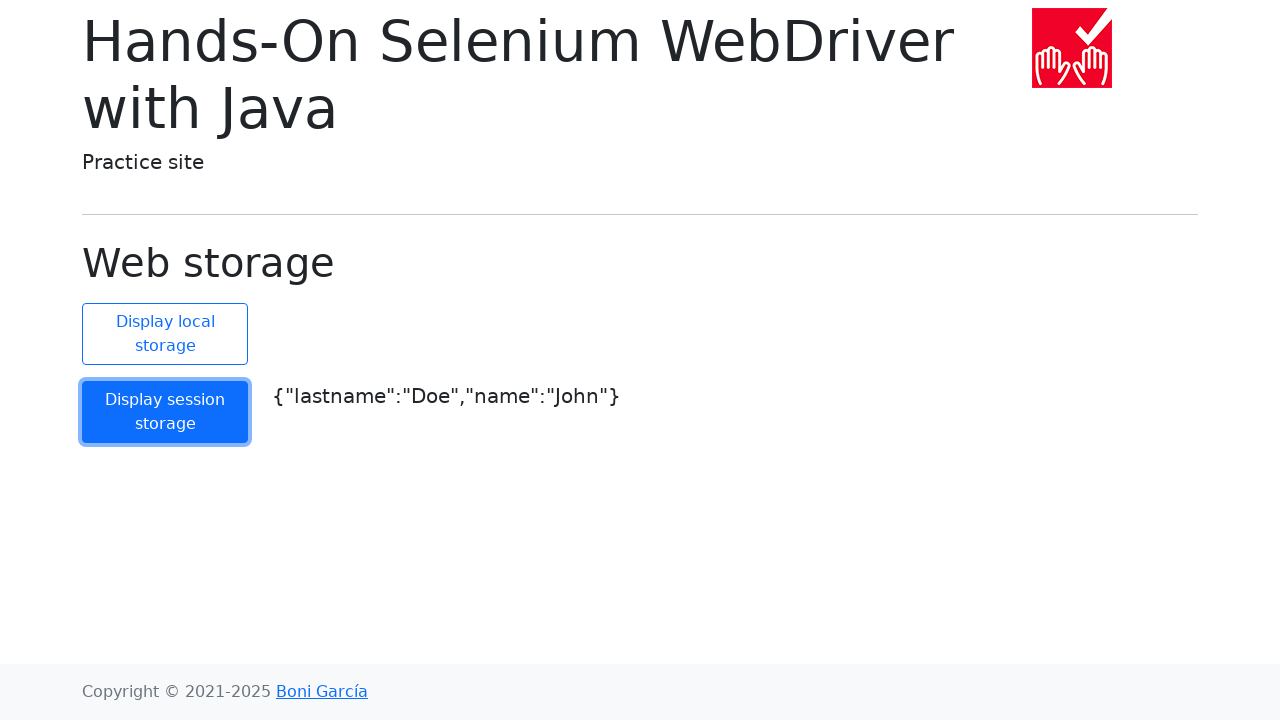